Tests a student registration form by filling in personal details (name, email, phone), selecting gender radio button, checking hobby checkboxes, entering address, and submitting the form.

Starting URL: https://demoqa.com/automation-practice-form

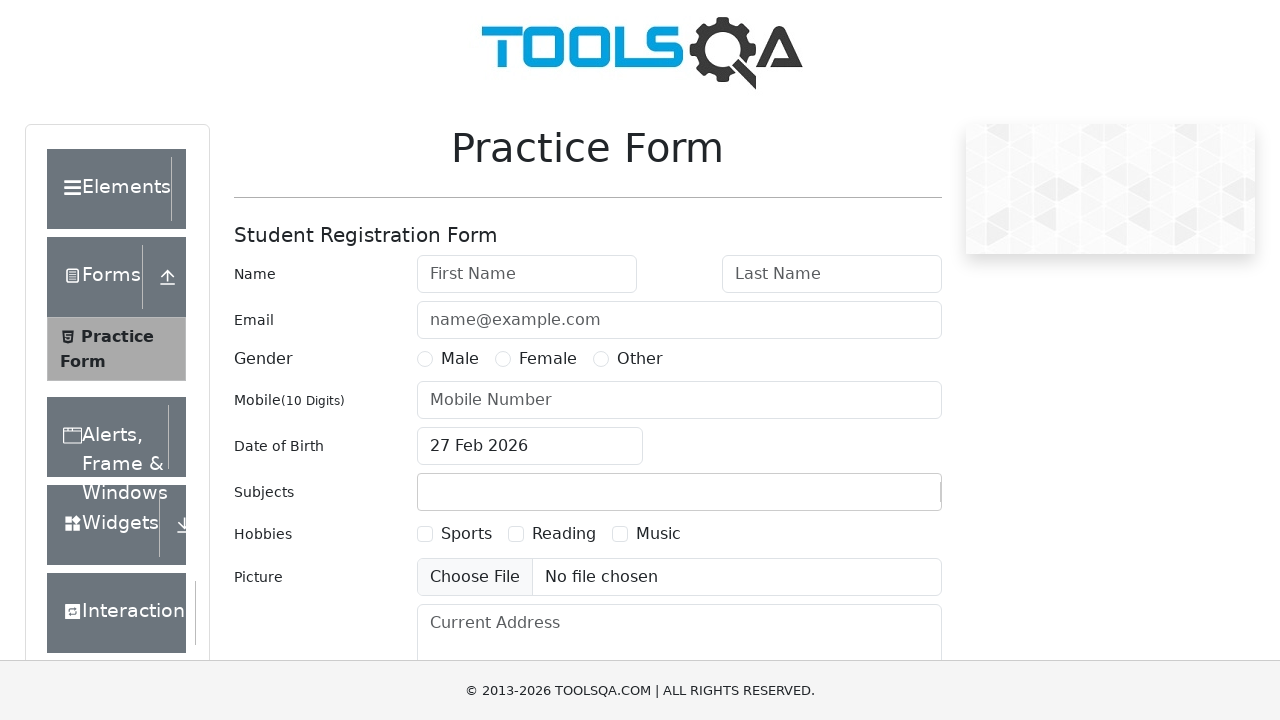

Set viewport size to 1920x1080 for better visibility
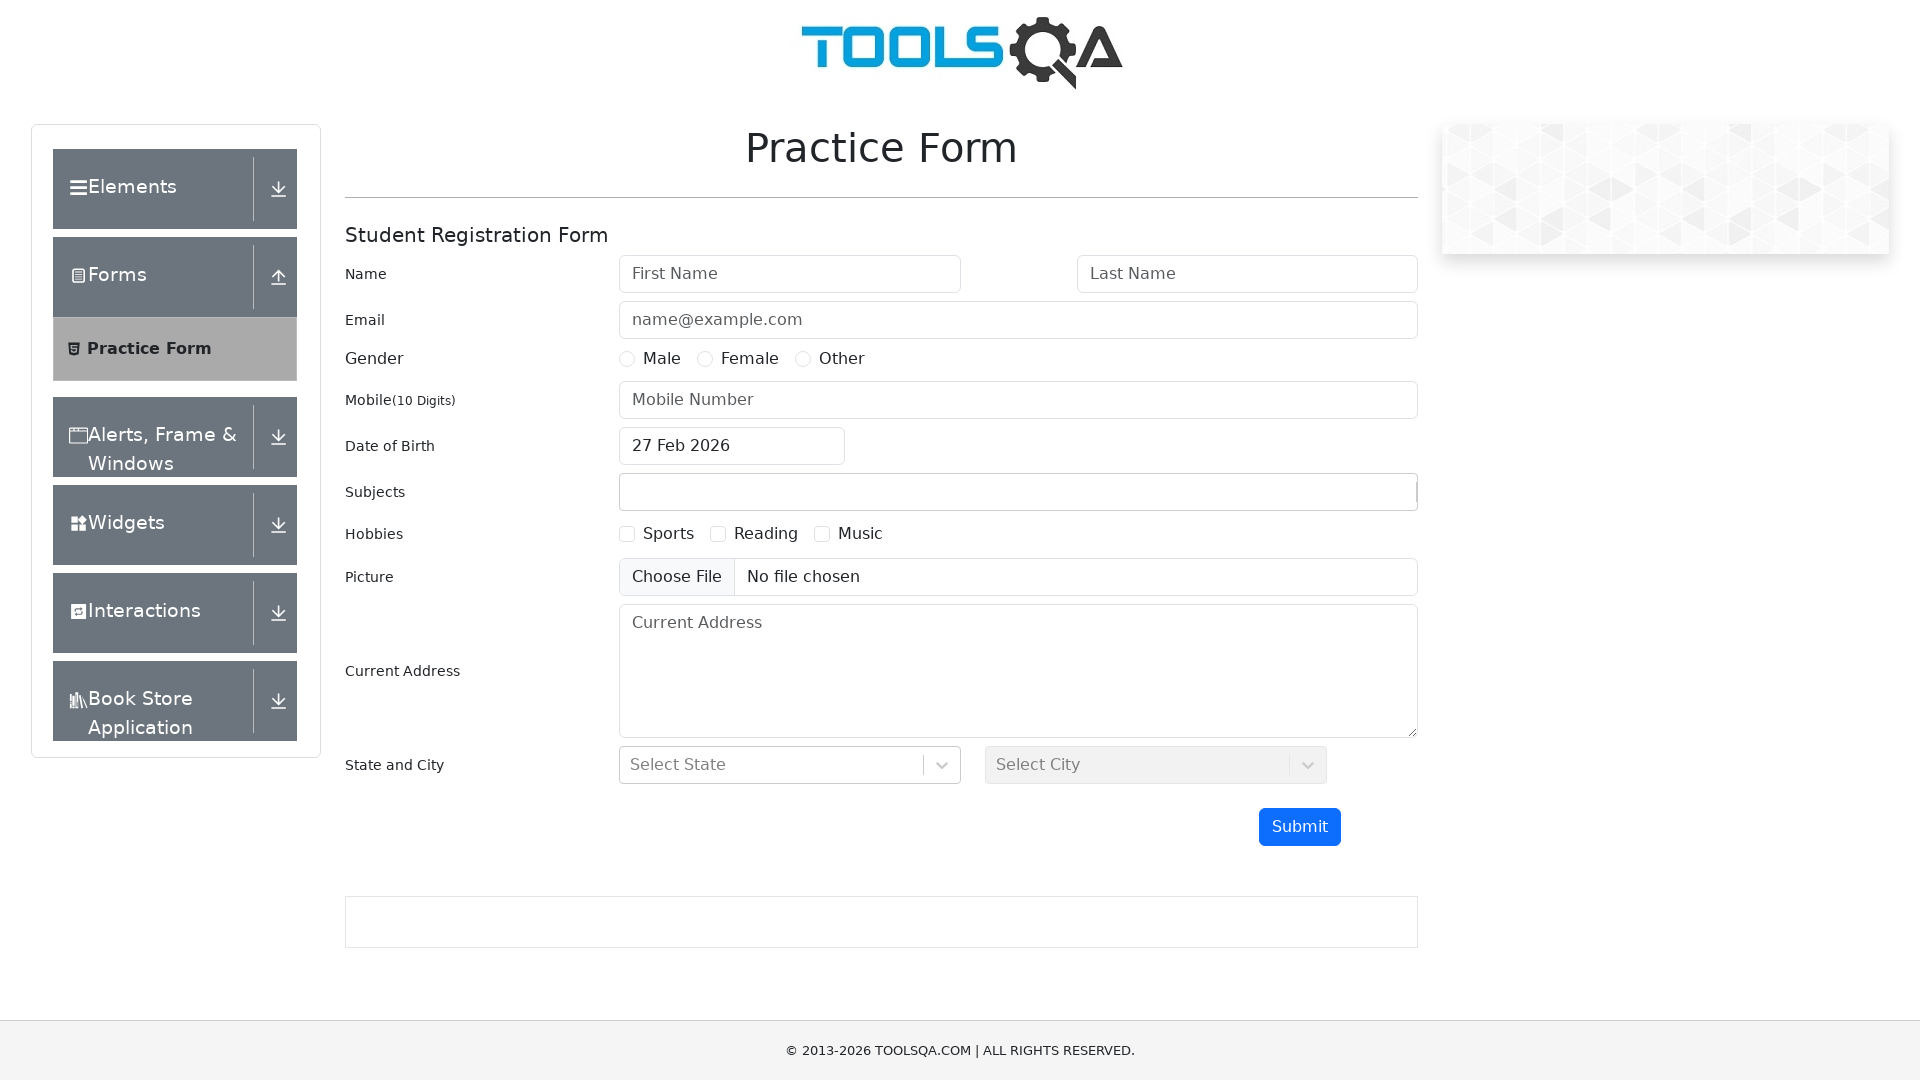

Filled first name field with 'AILIN' on #firstName
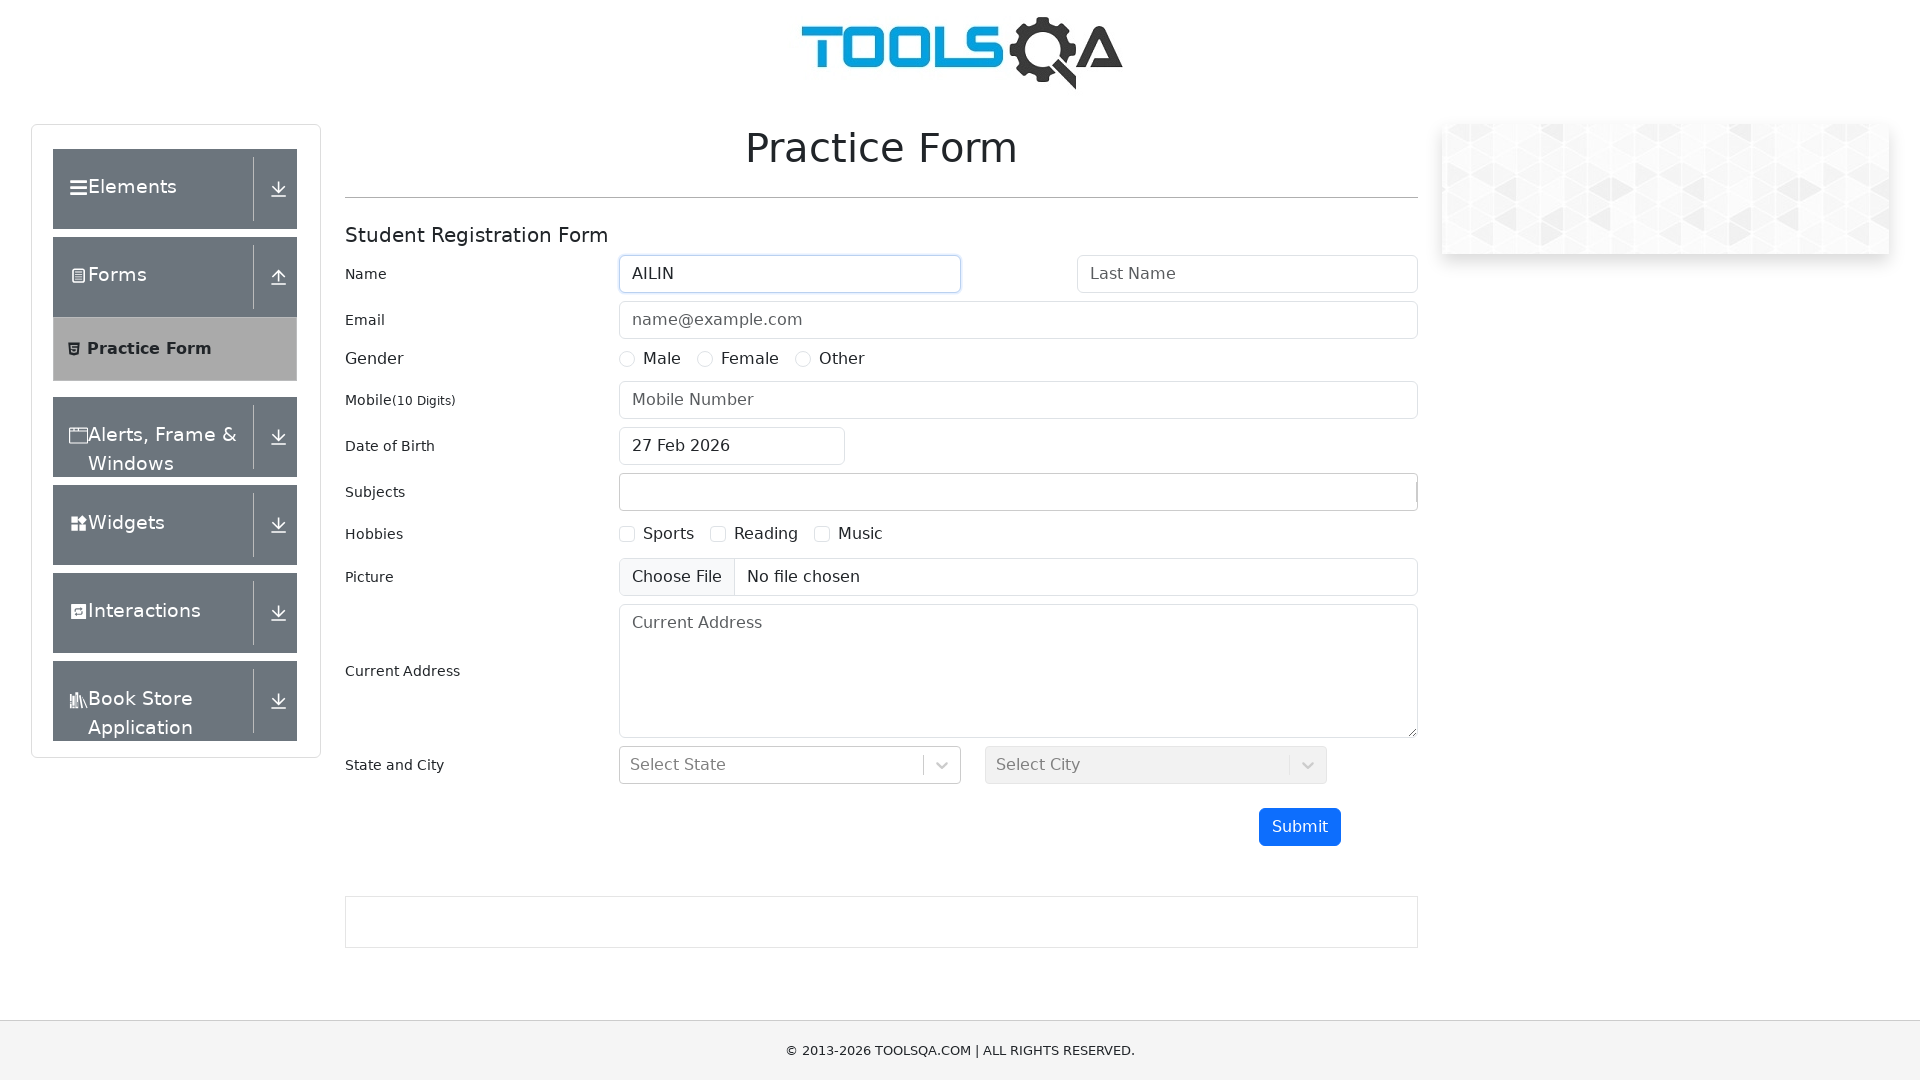

Filled last name field with 'LIOU' on #lastName
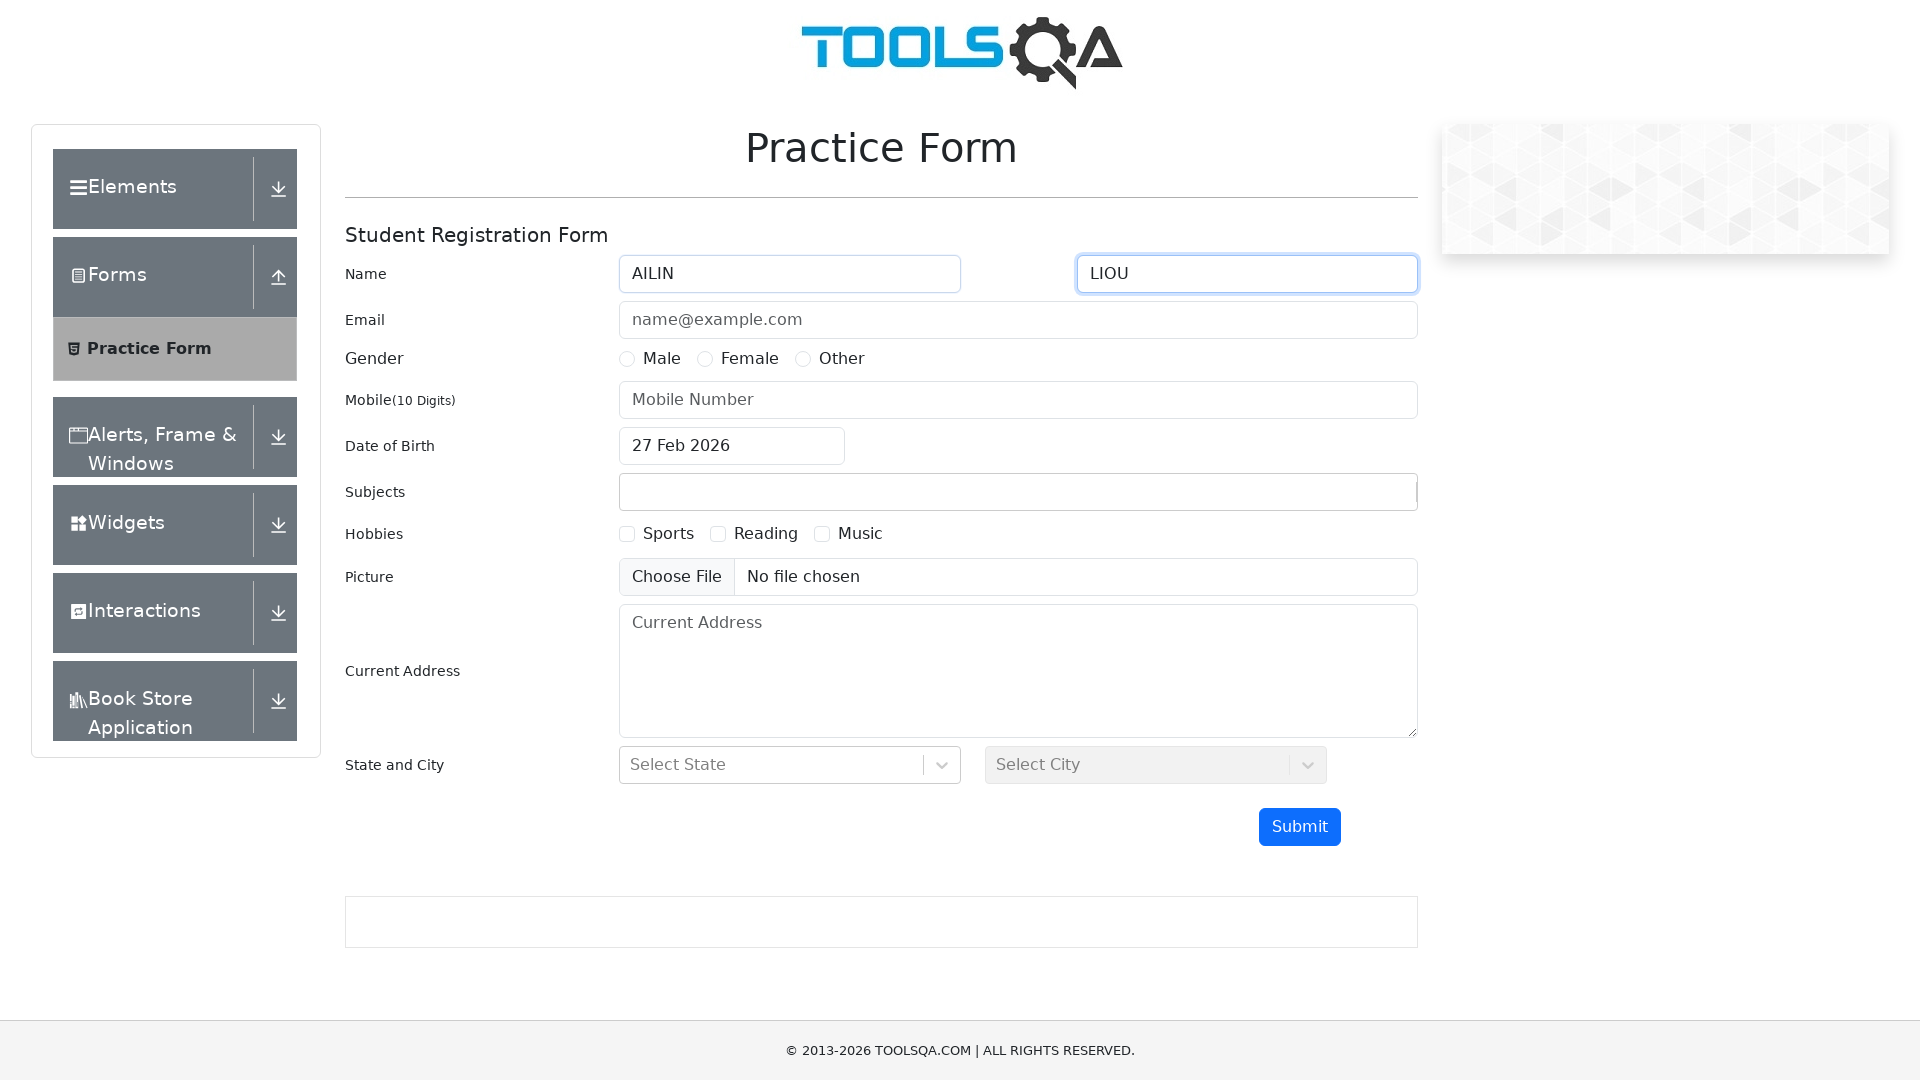

Filled email field with 'aaa@aaa.com' on #userEmail
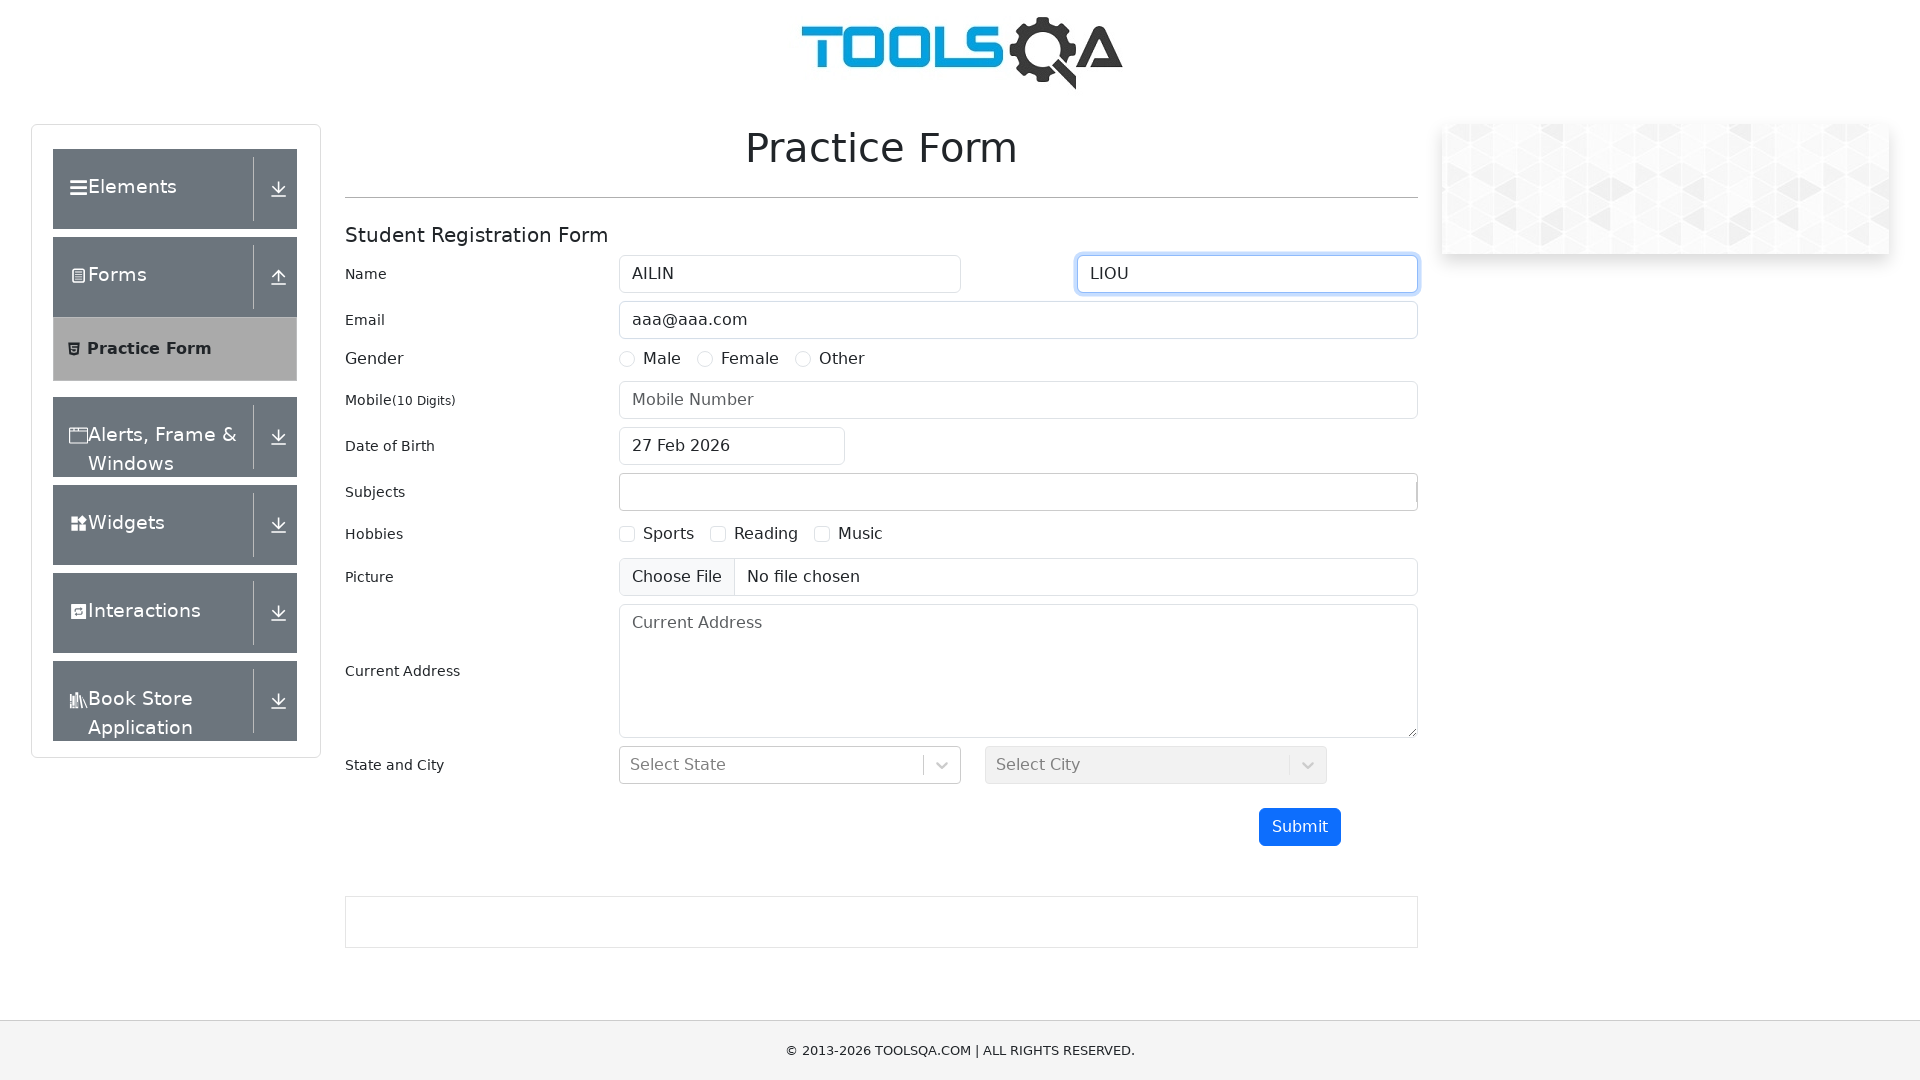

Filled phone number field with '0123456789' on #userNumber
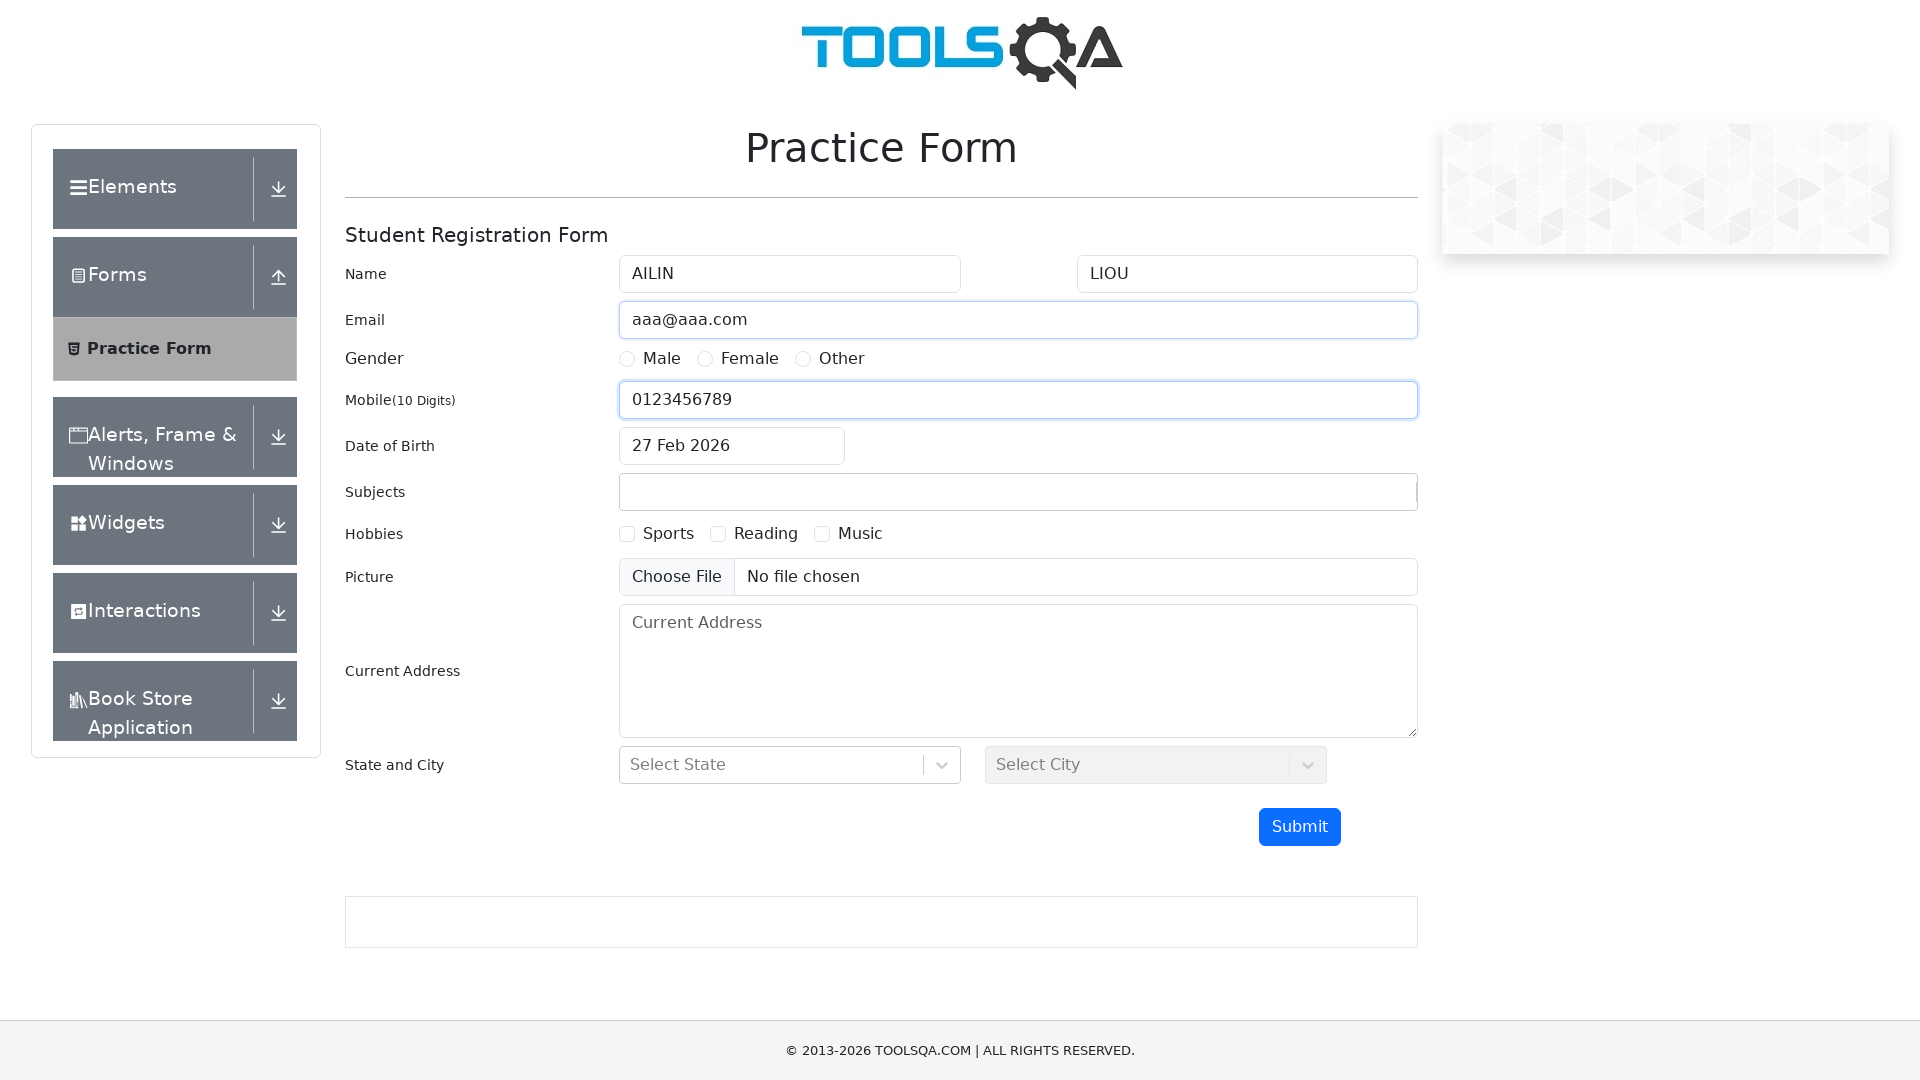

Selected Male gender radio button at (662, 359) on label[for='gender-radio-1']
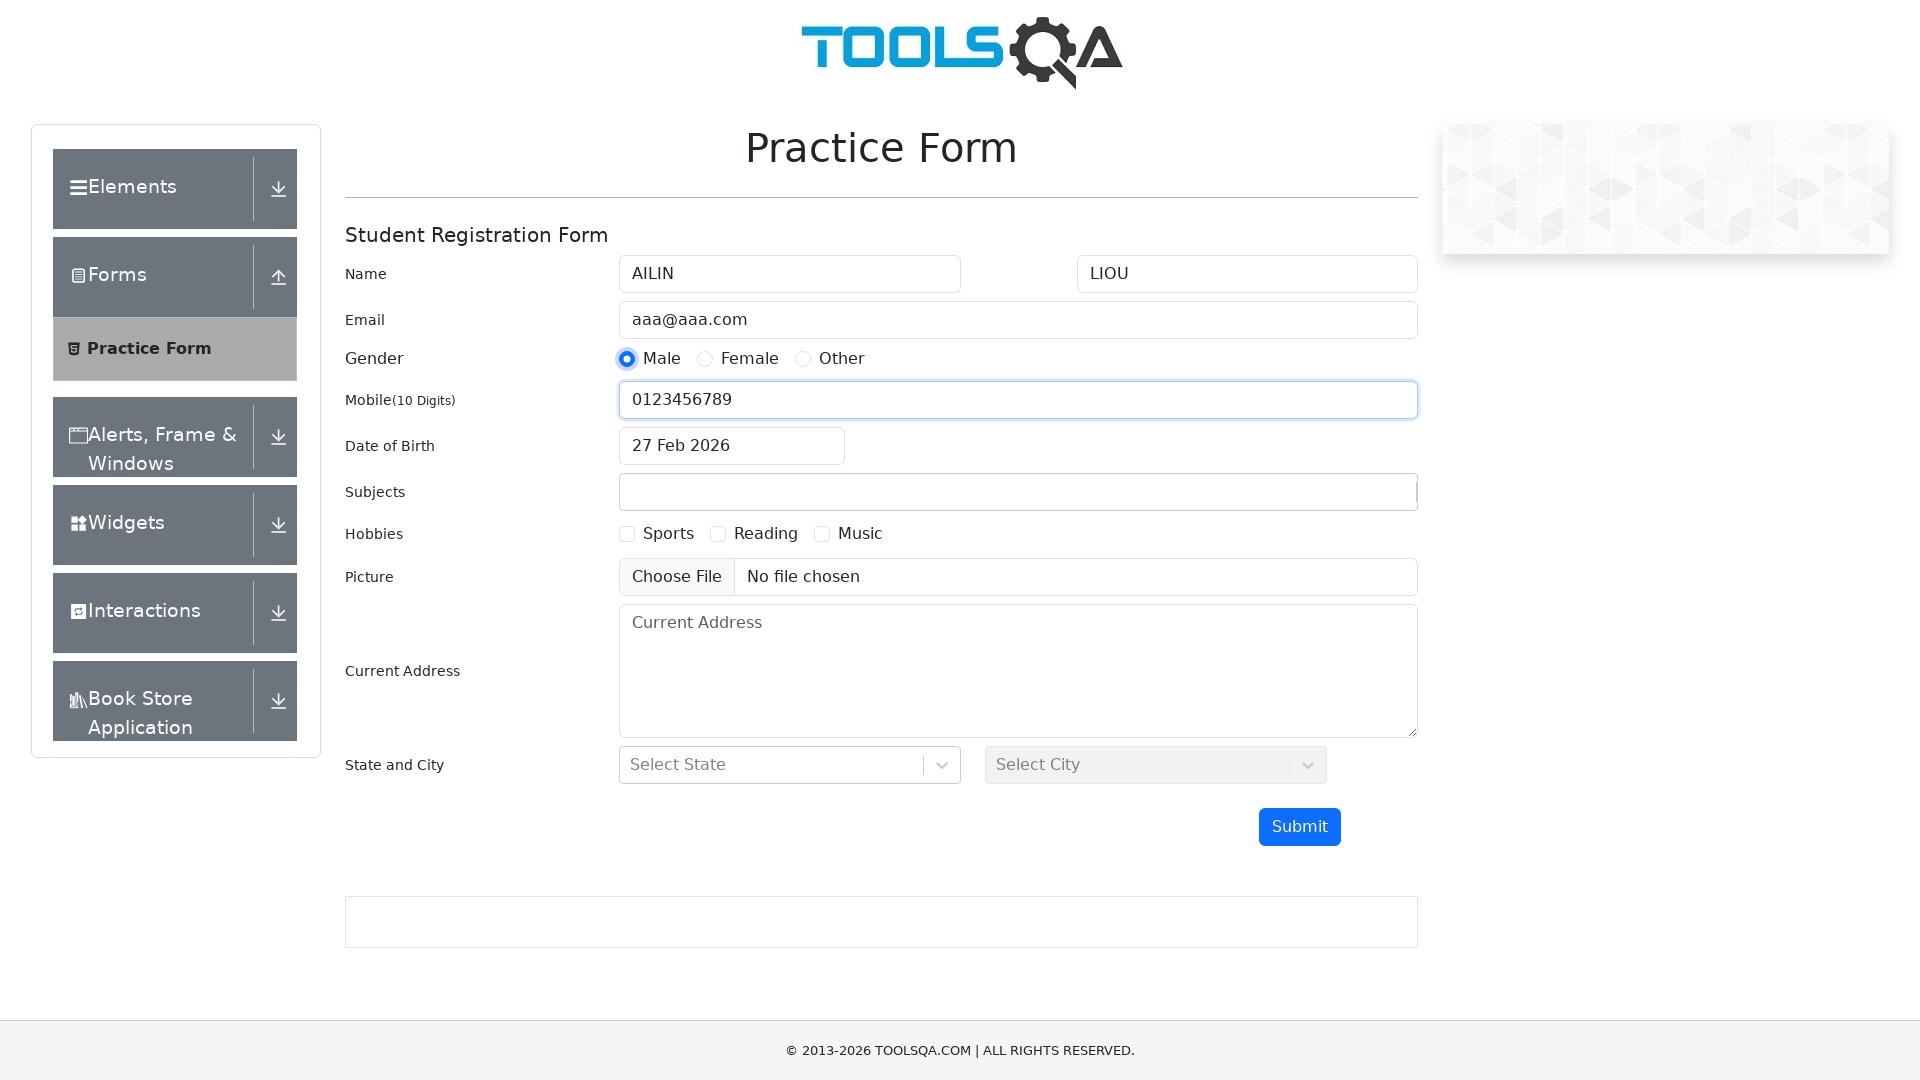

Checked Sports hobby checkbox at (669, 534) on label[for='hobbies-checkbox-1']
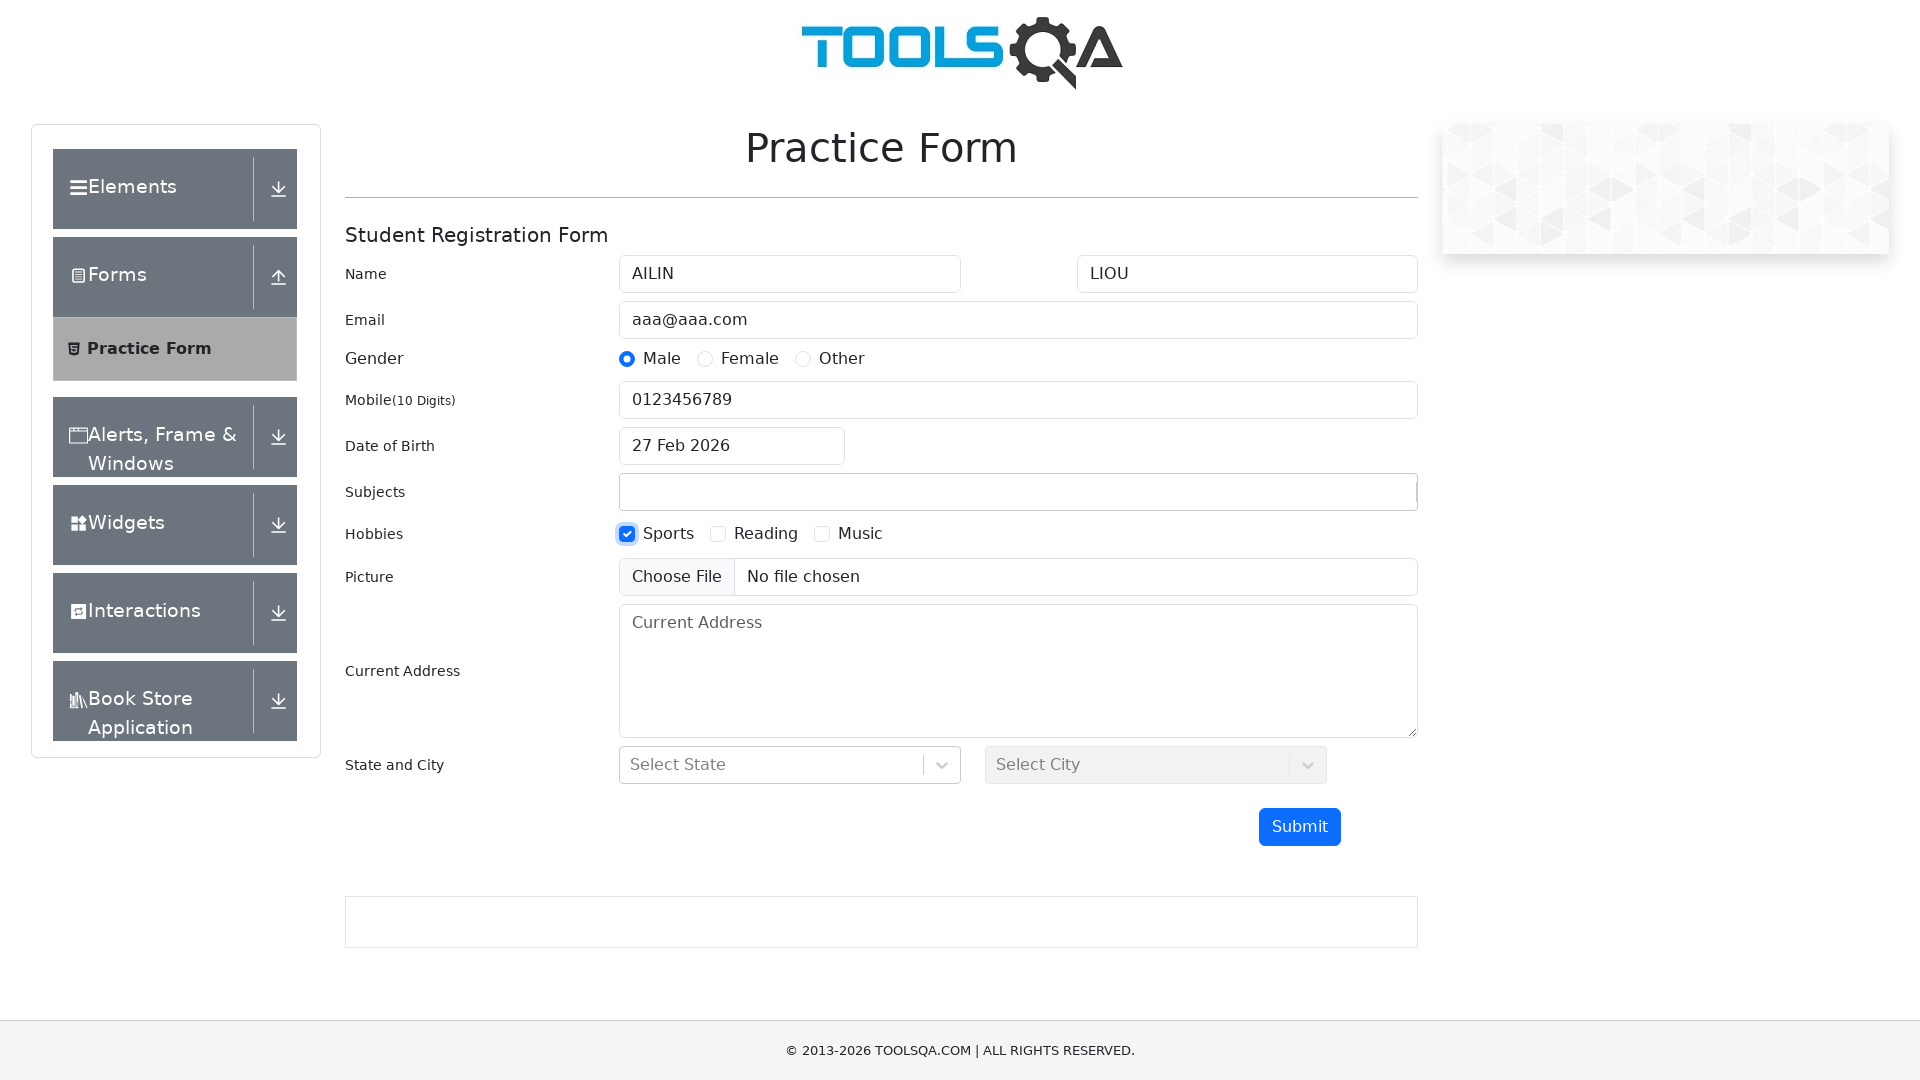

Checked Reading hobby checkbox at (766, 534) on label[for='hobbies-checkbox-2']
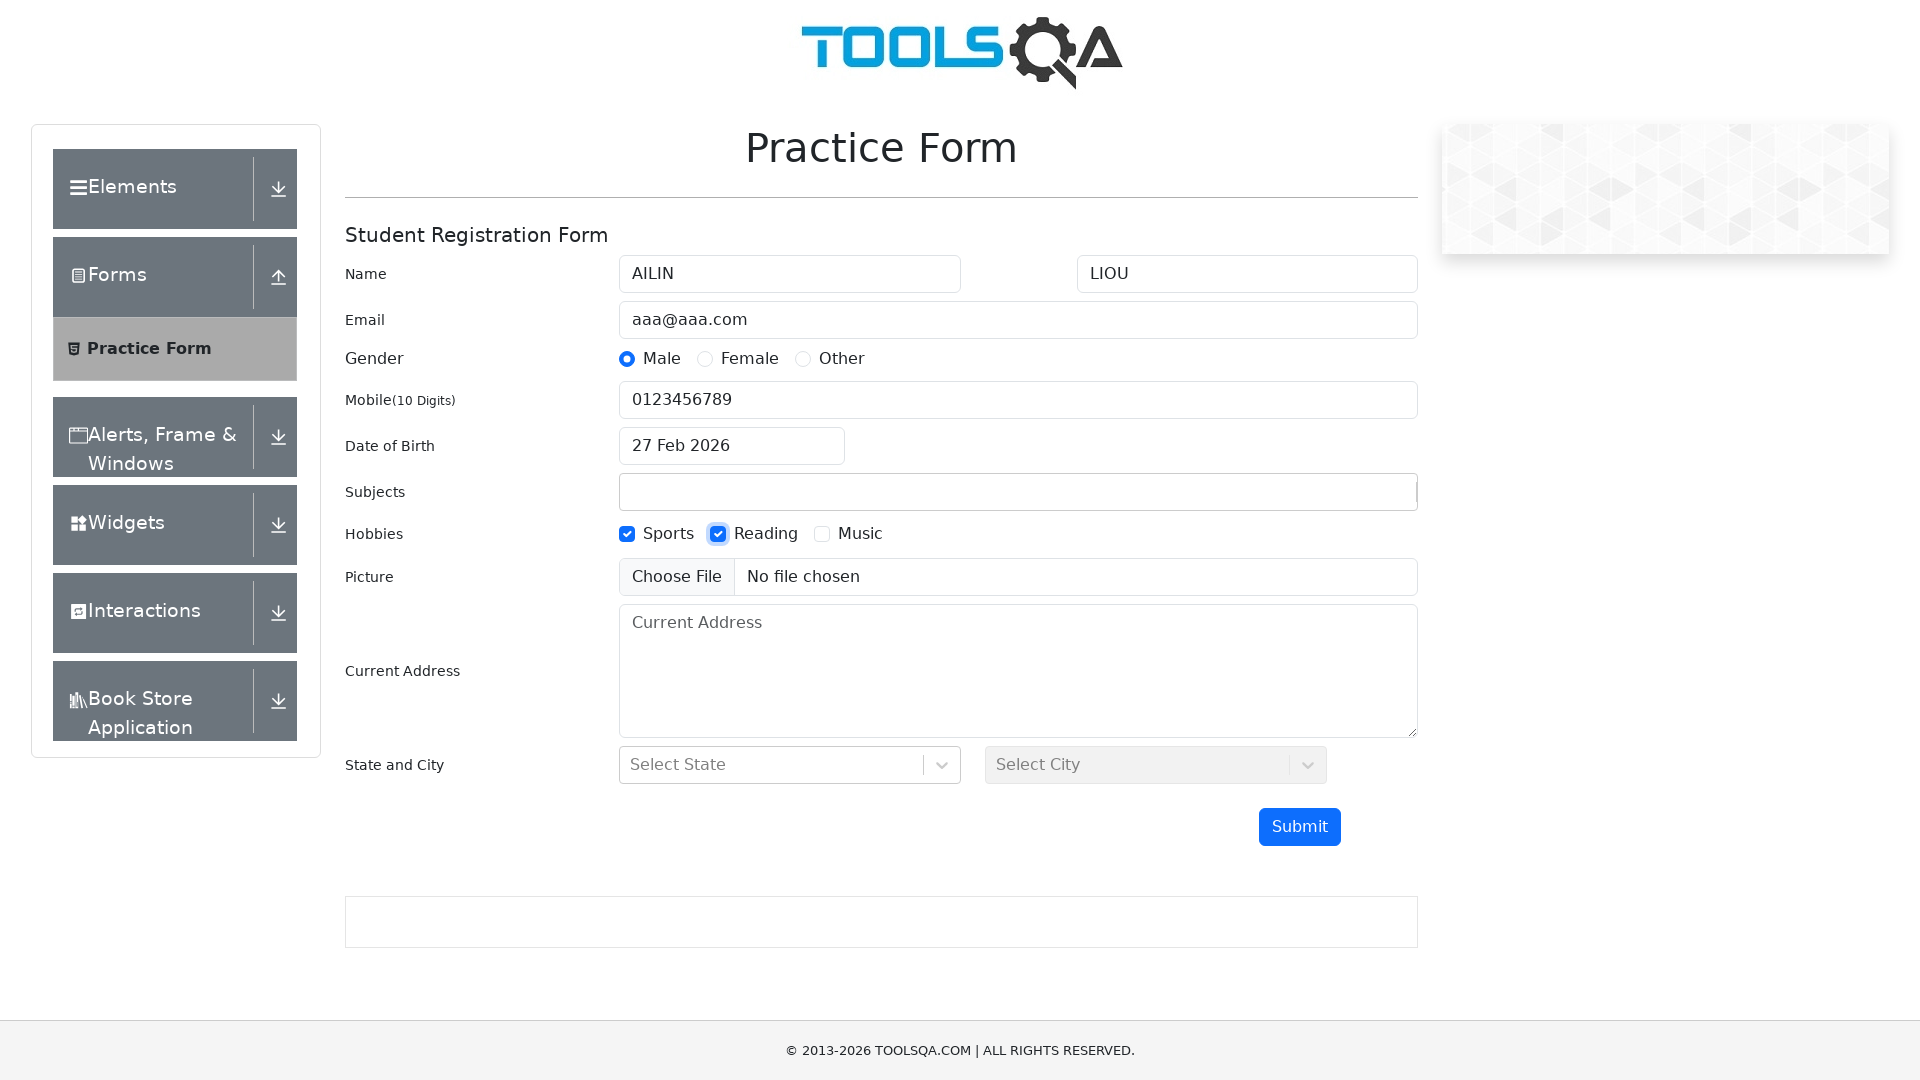

Filled current address field with 'TAIPEI' on #currentAddress
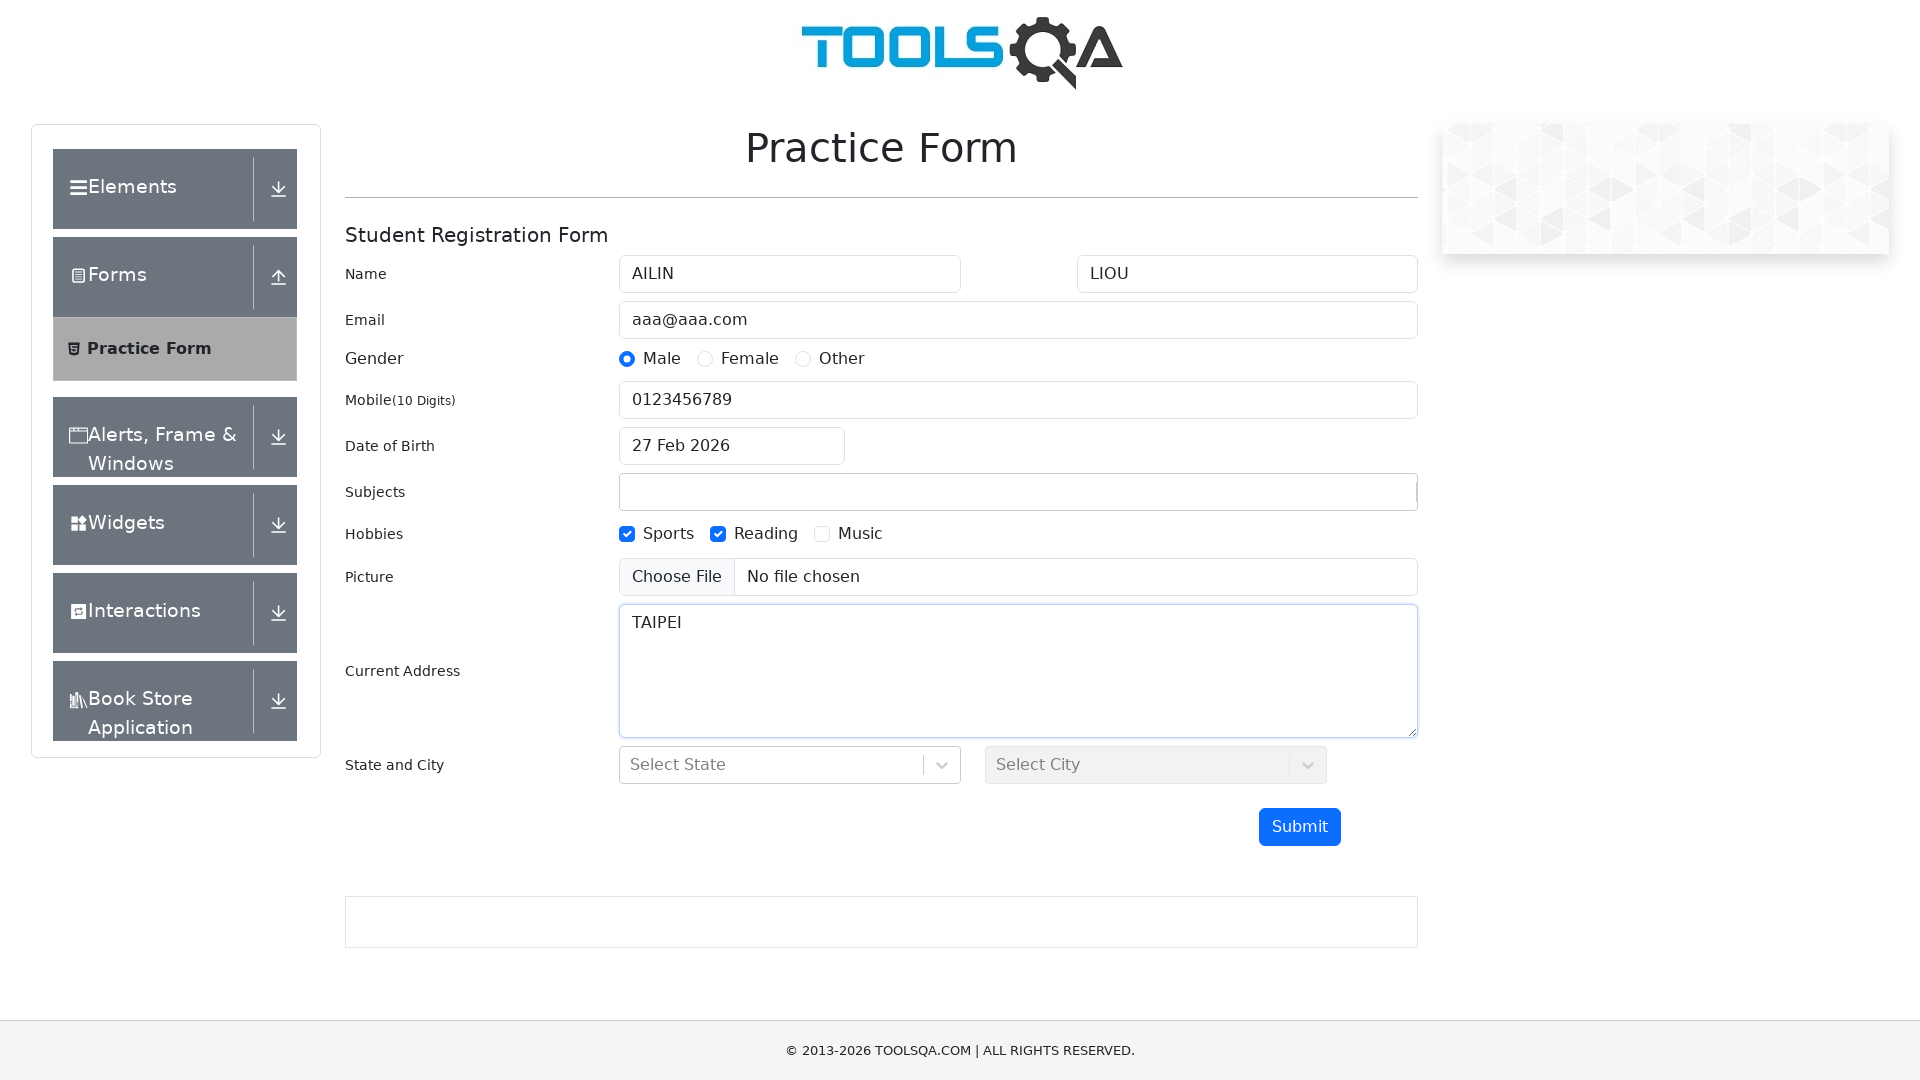

Clicked submit button to submit the registration form at (1300, 827) on #submit
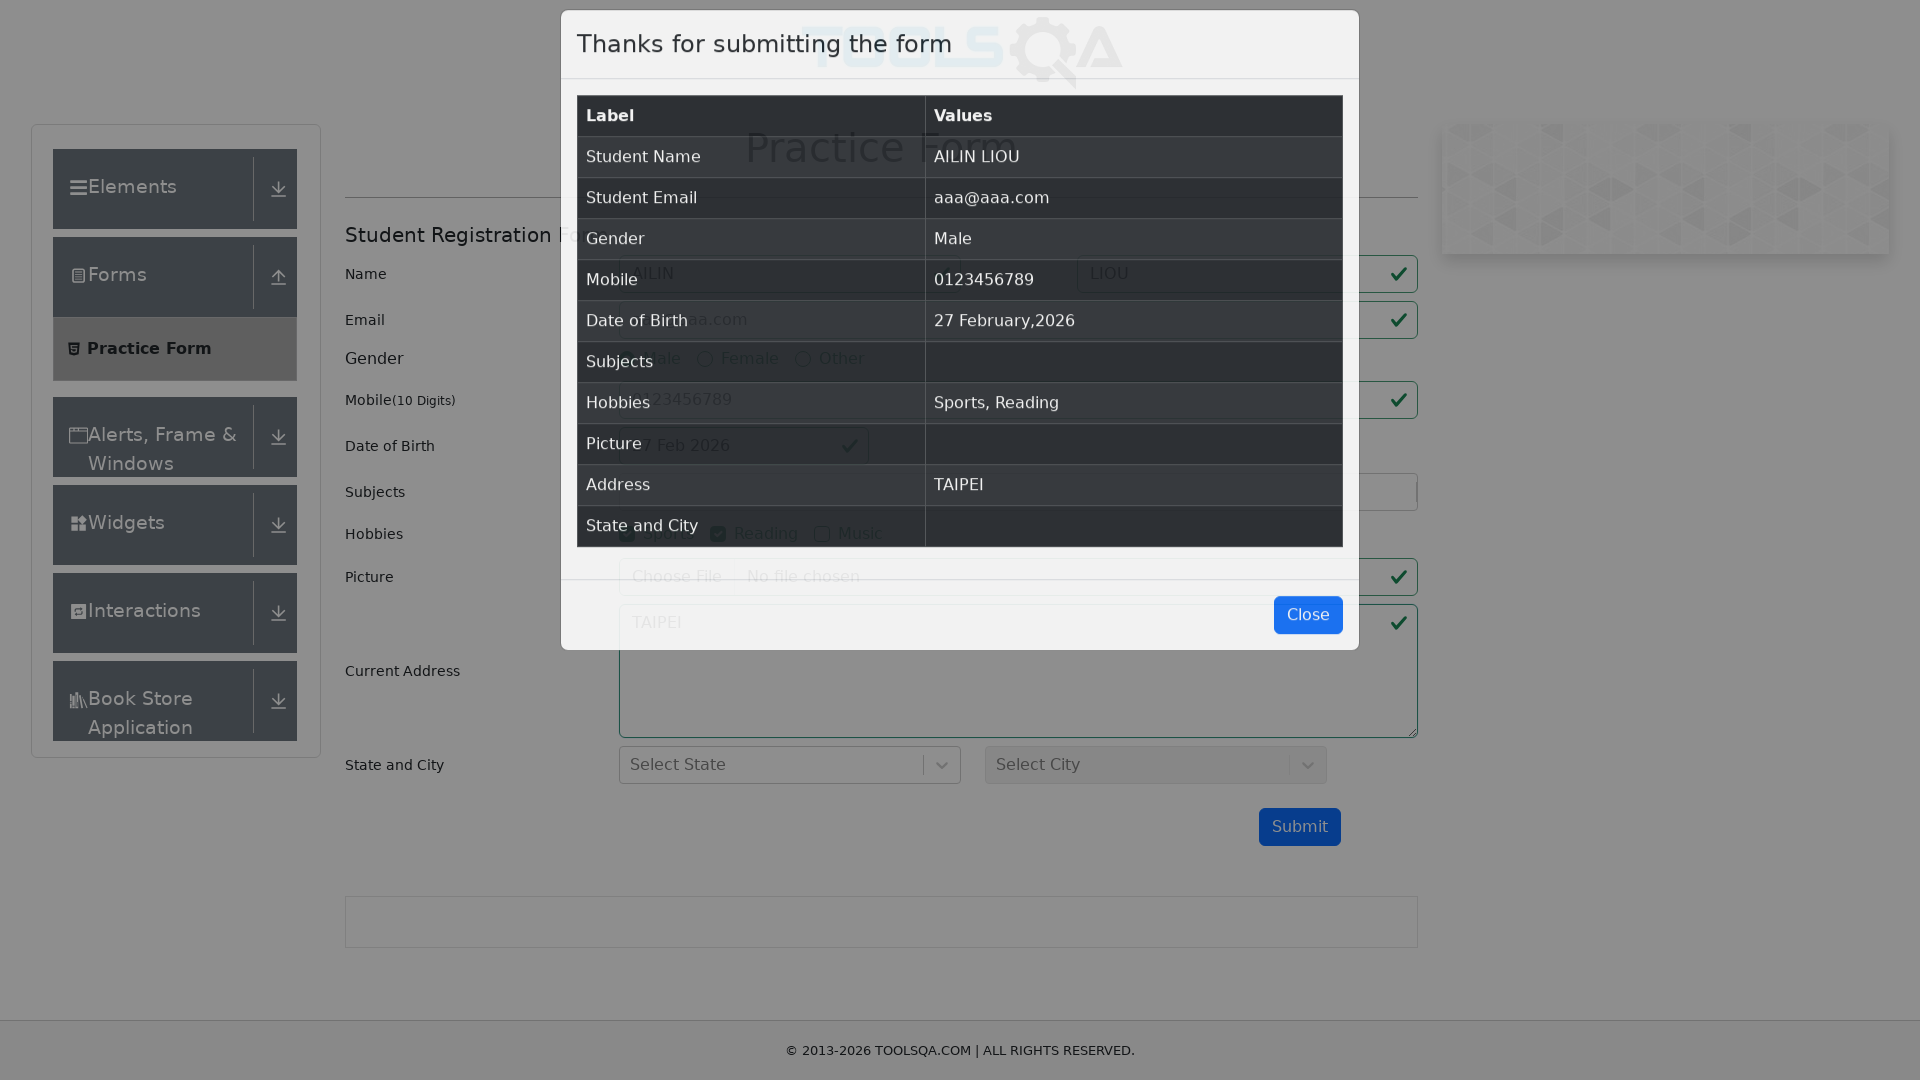

Form submission modal appeared
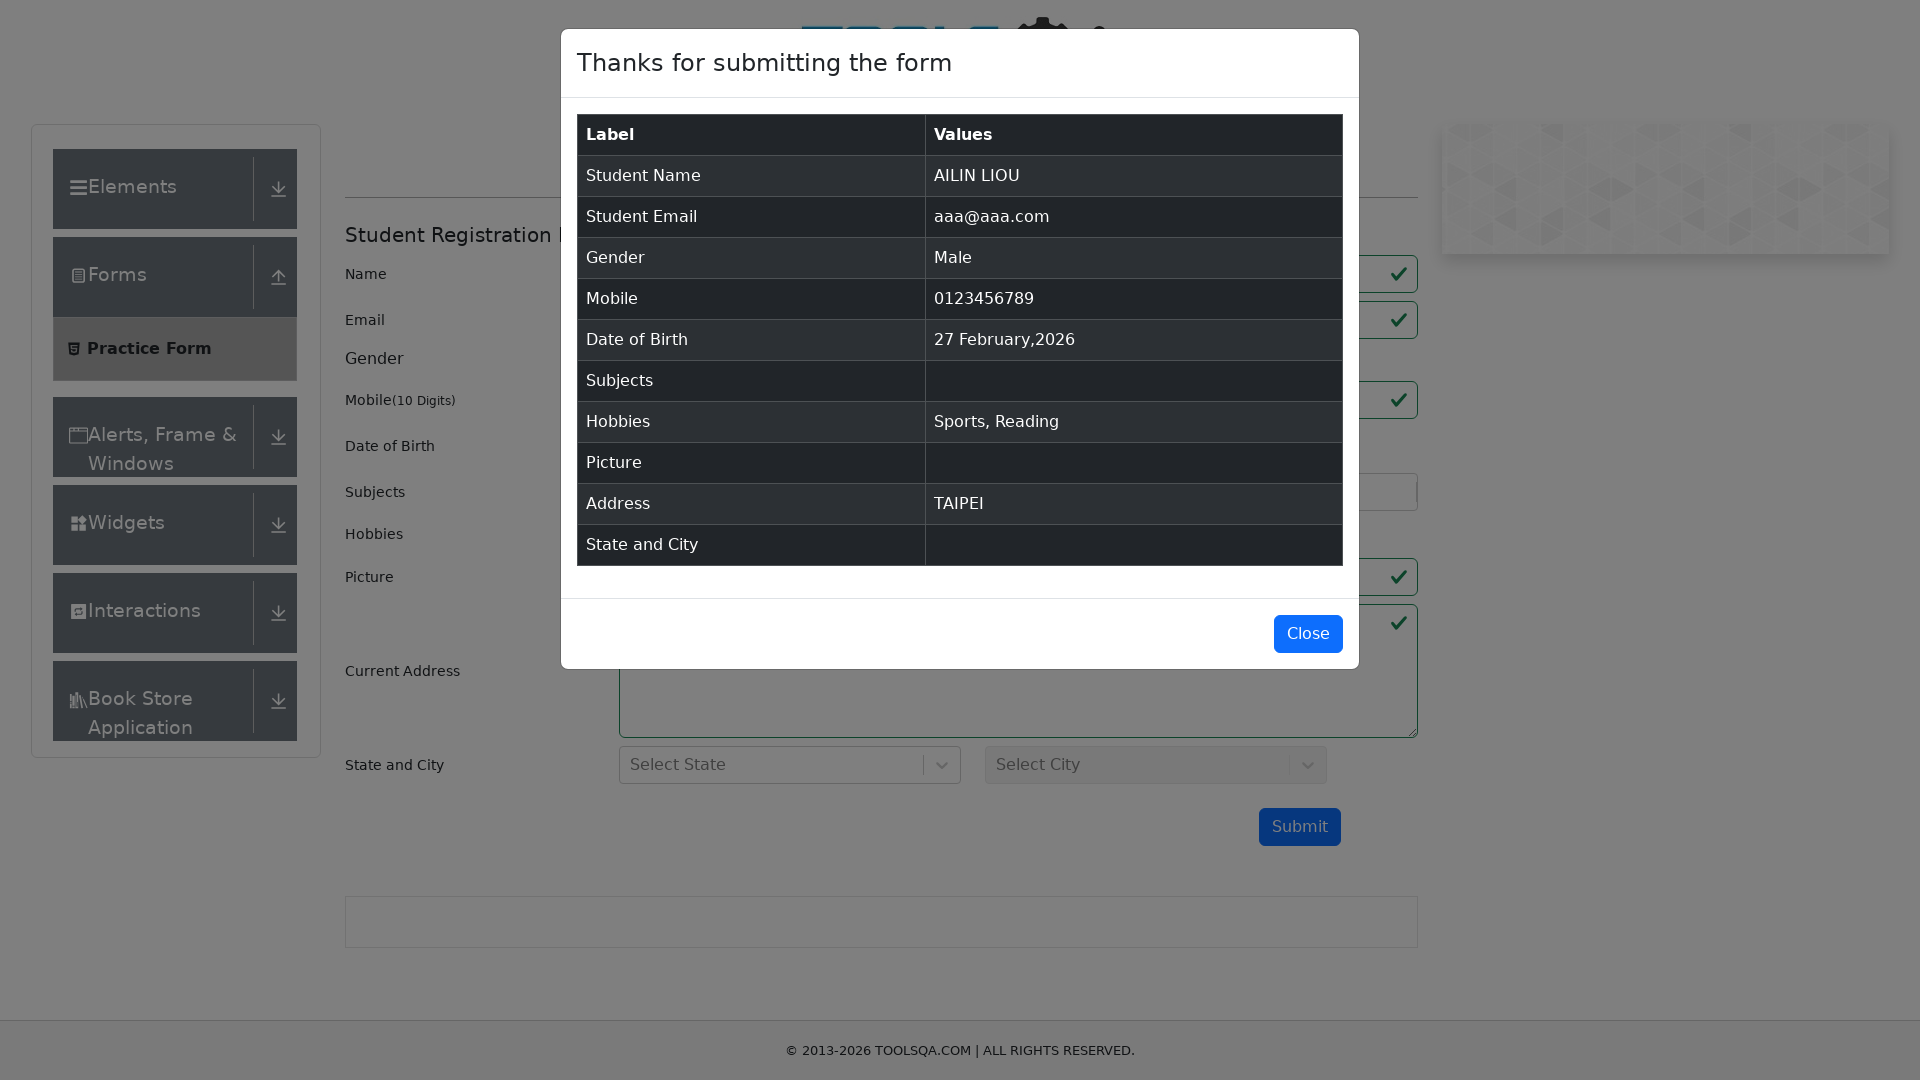

Closed the form submission confirmation modal at (1308, 634) on #closeLargeModal
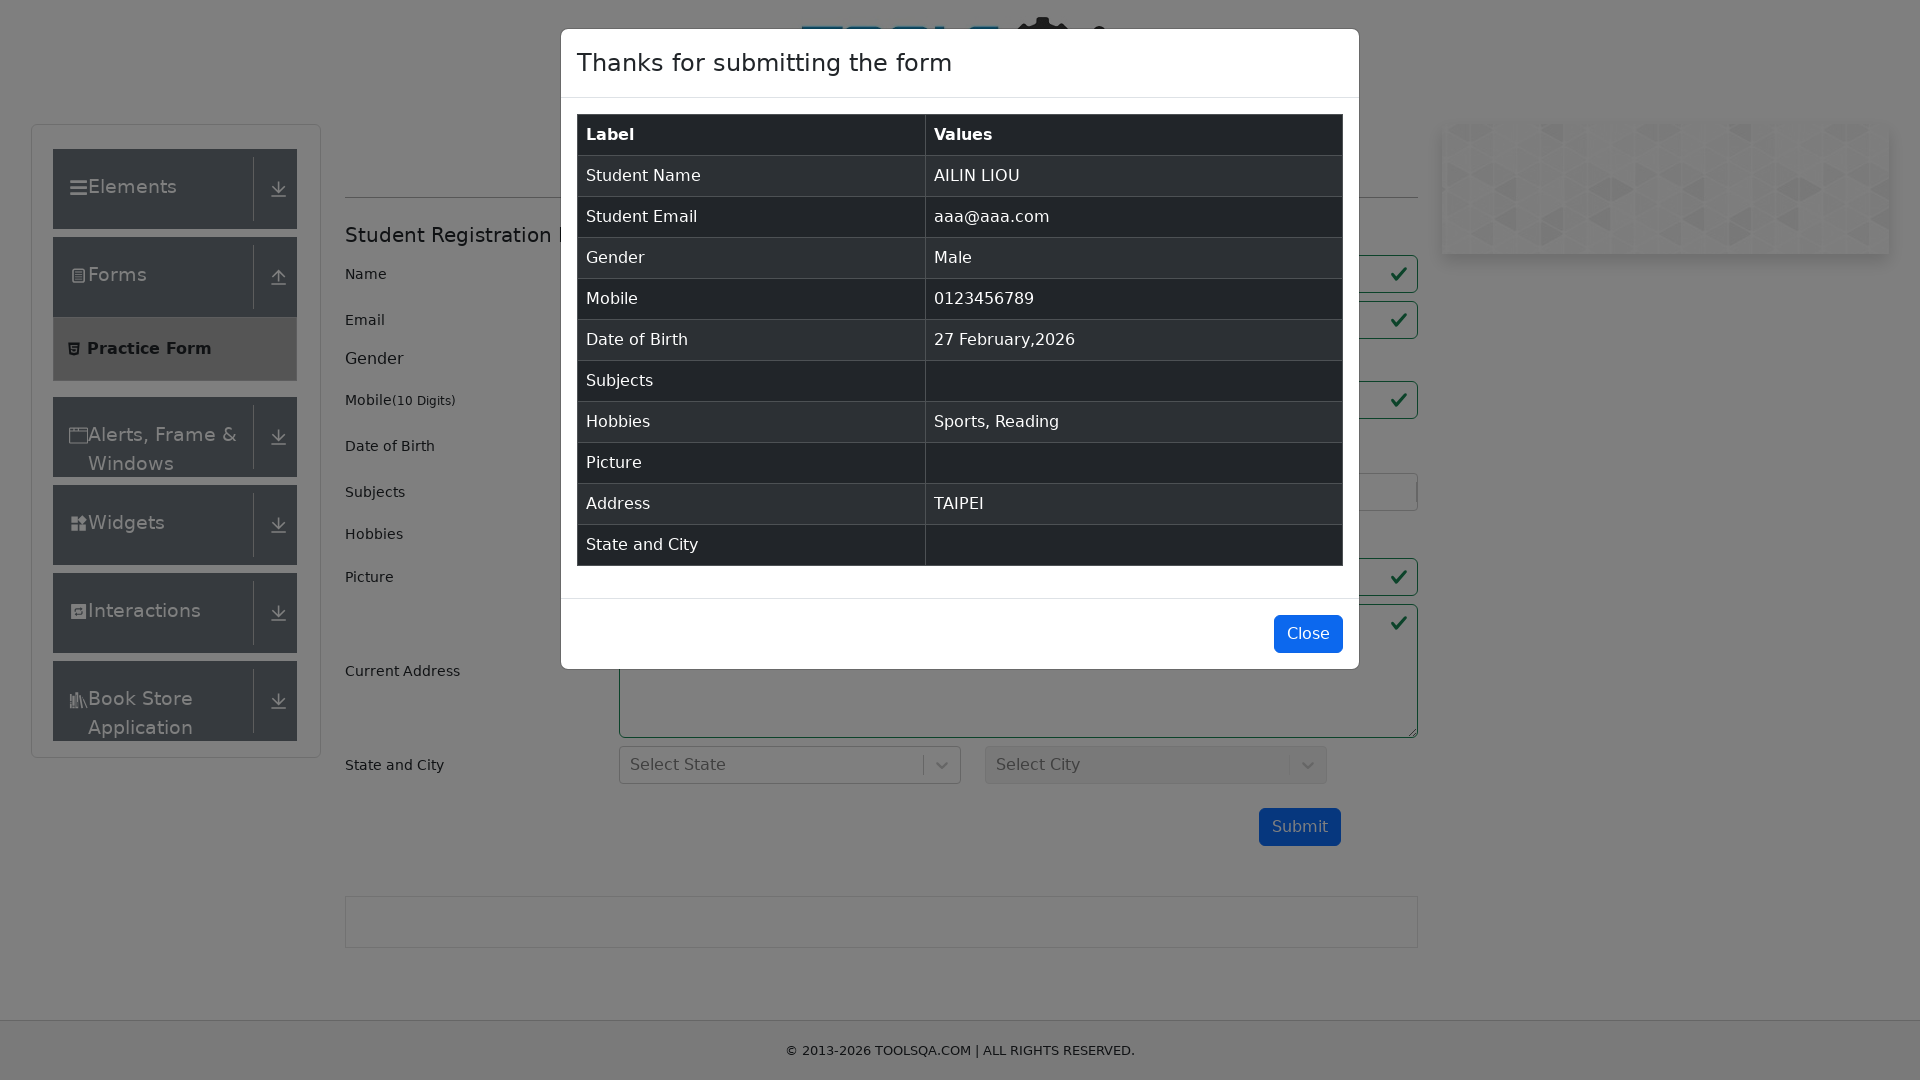

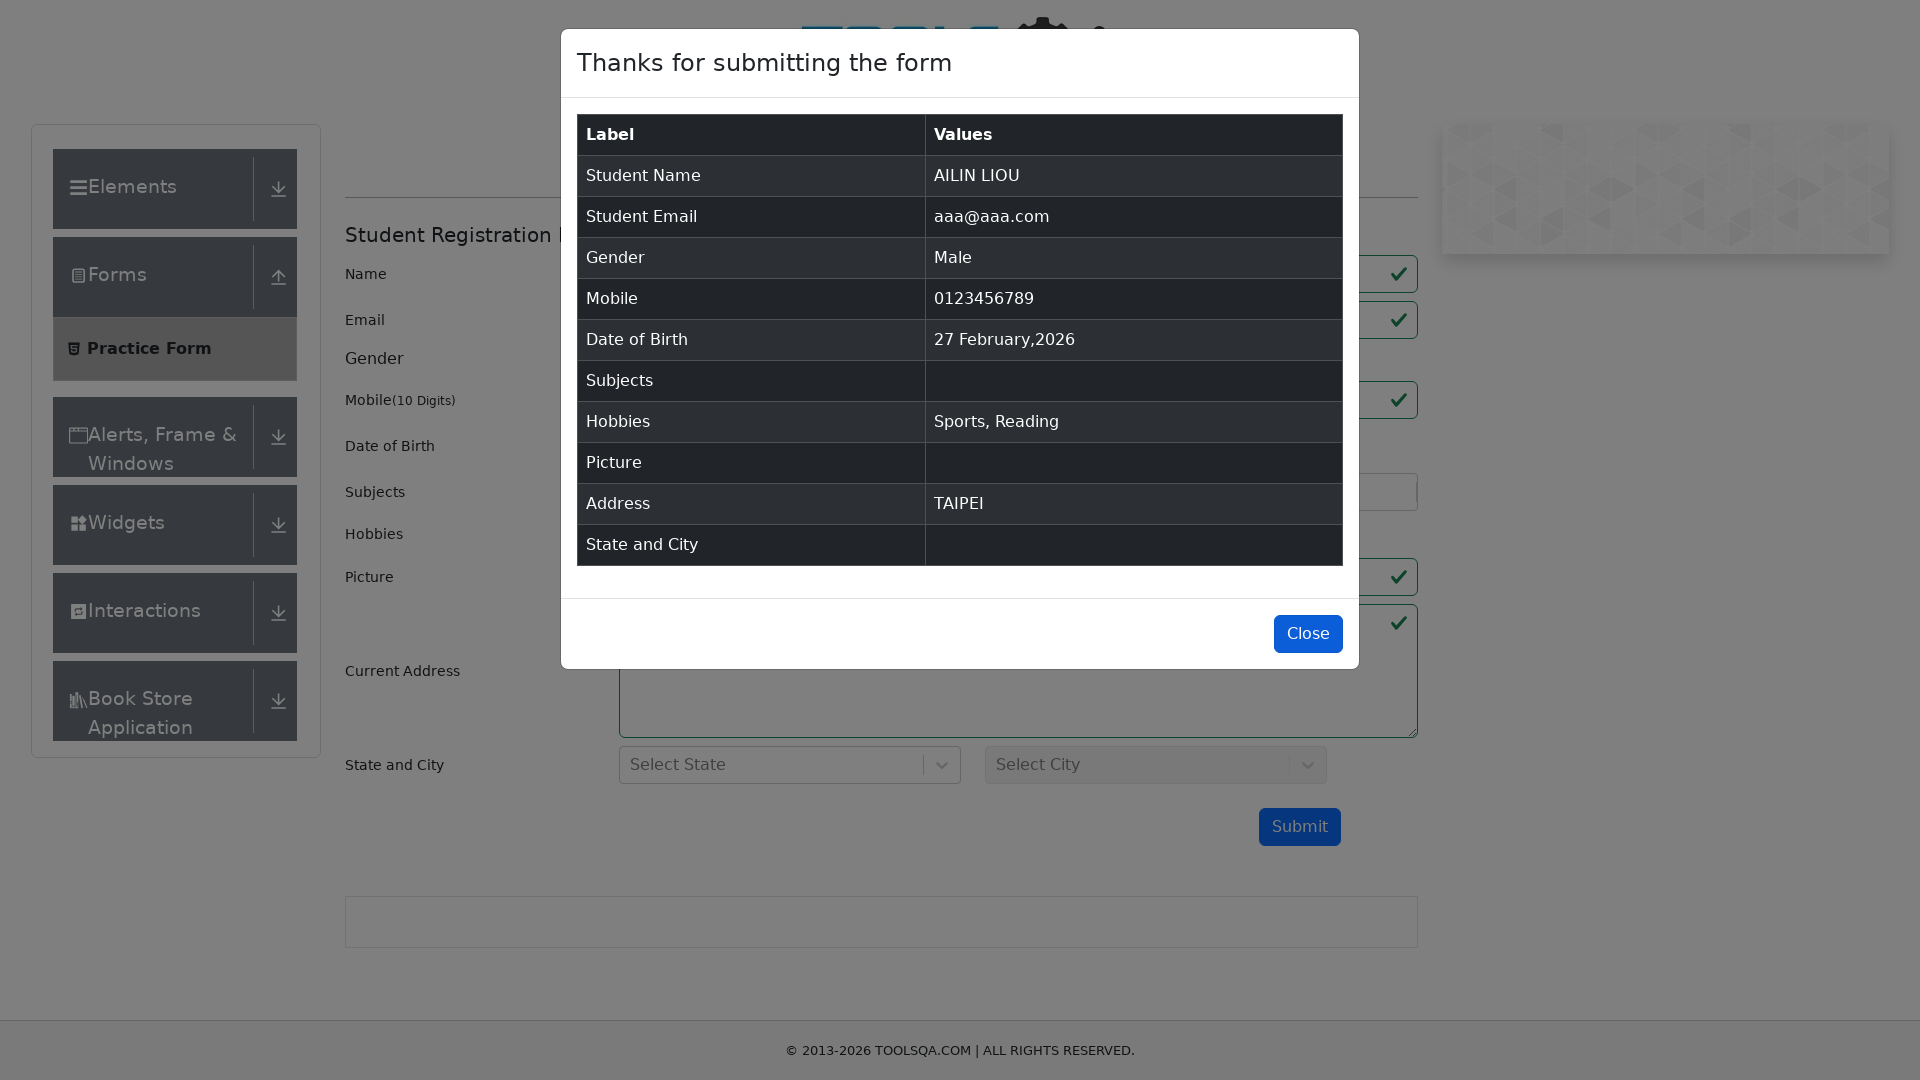